Solves a math problem by reading two numbers, calculating their sum, and selecting the result from a dropdown menu

Starting URL: http://suninjuly.github.io/selects1.html

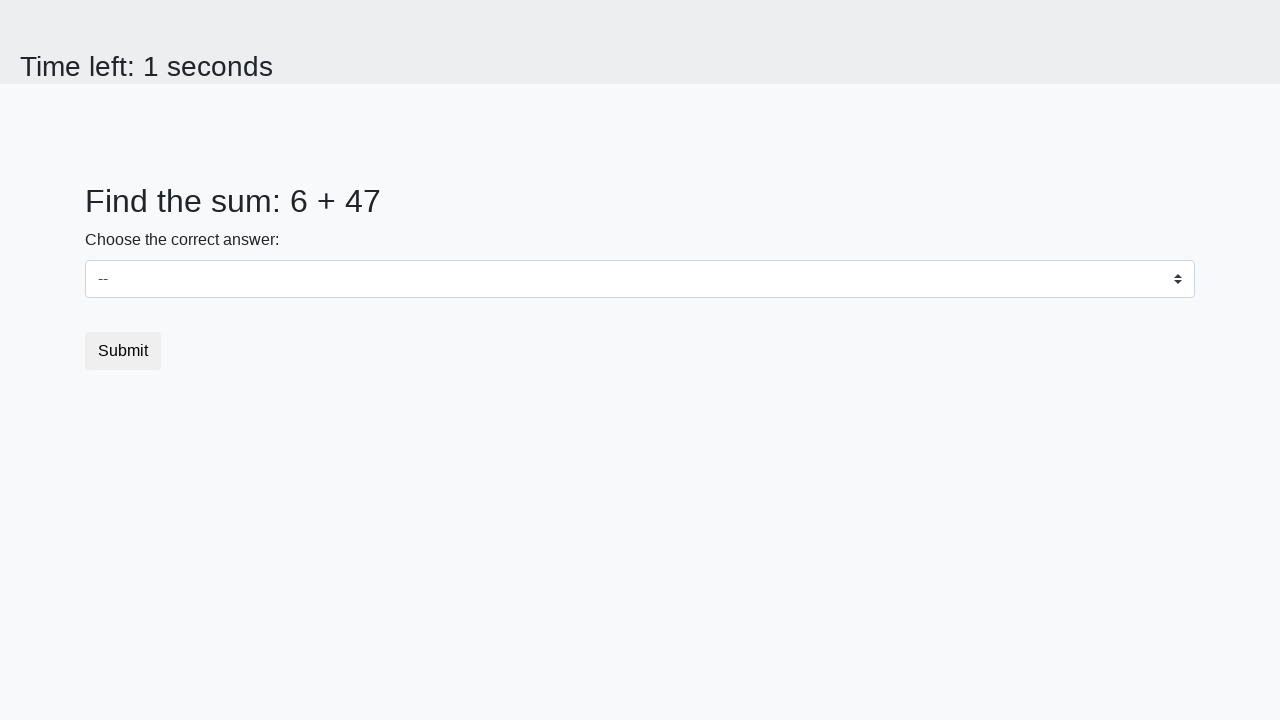

Retrieved first number from #num1 element
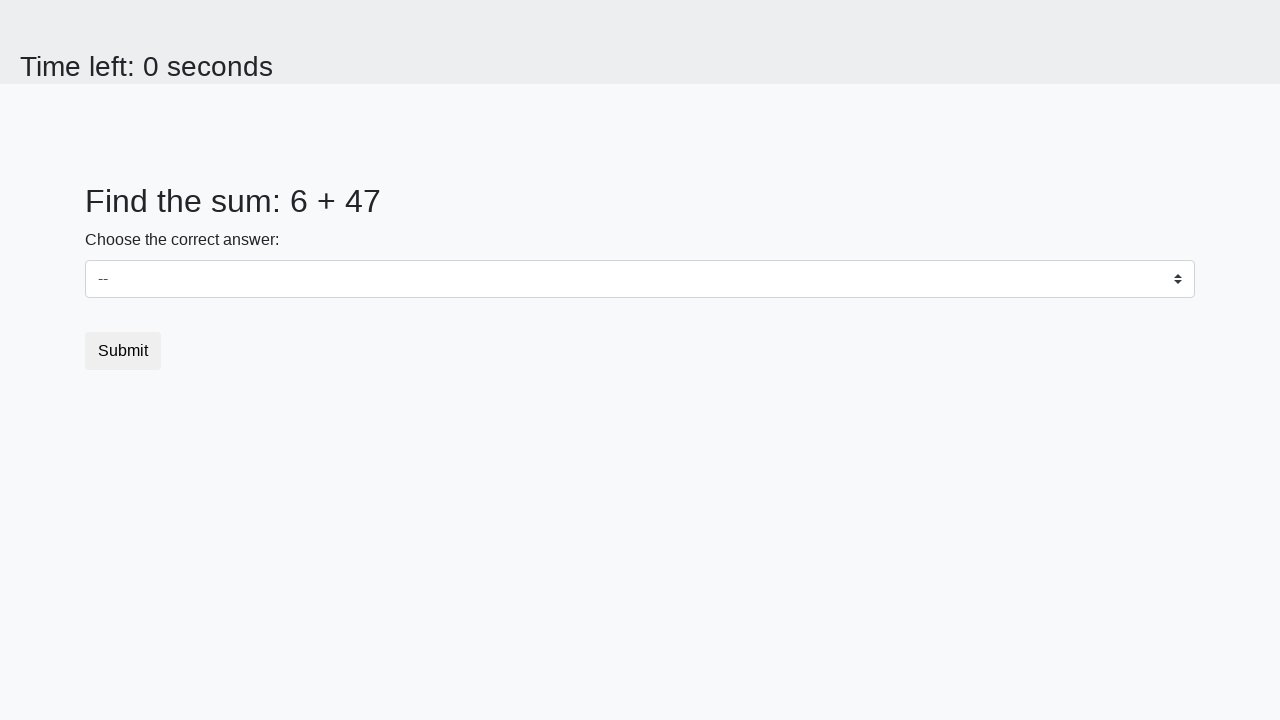

Retrieved second number from #num2 element
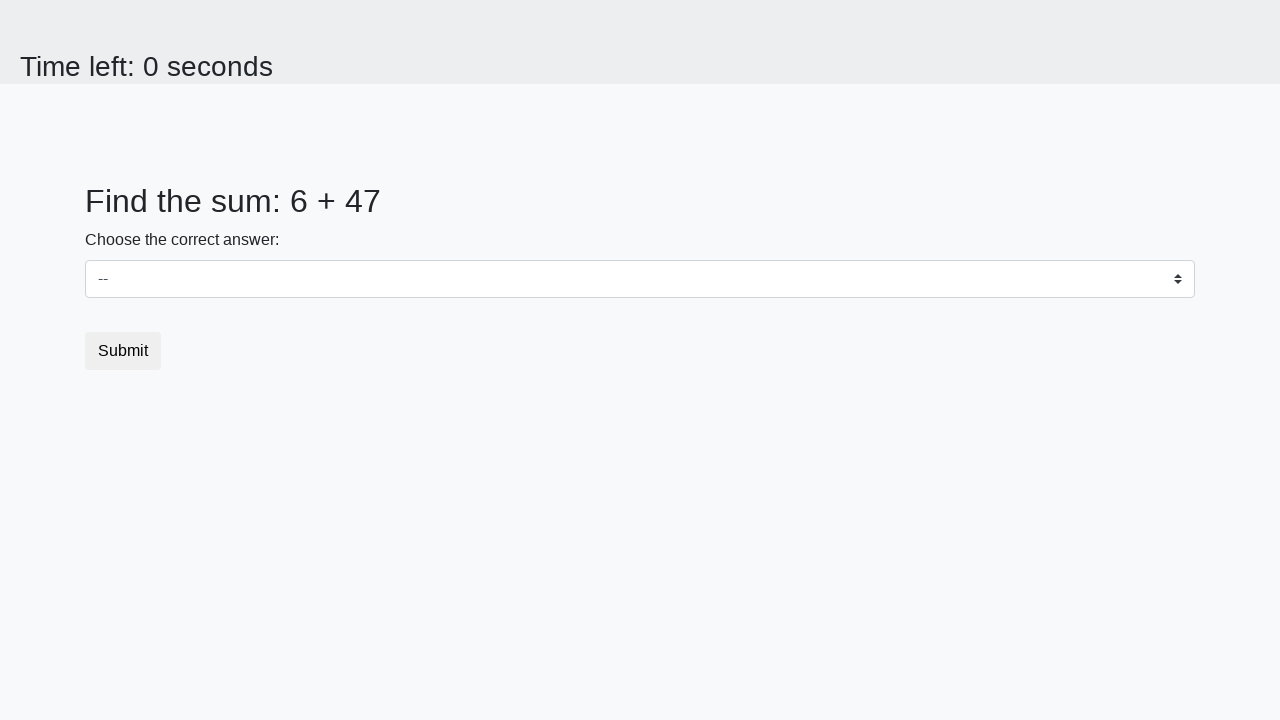

Calculated sum of 6 + 47 = 53
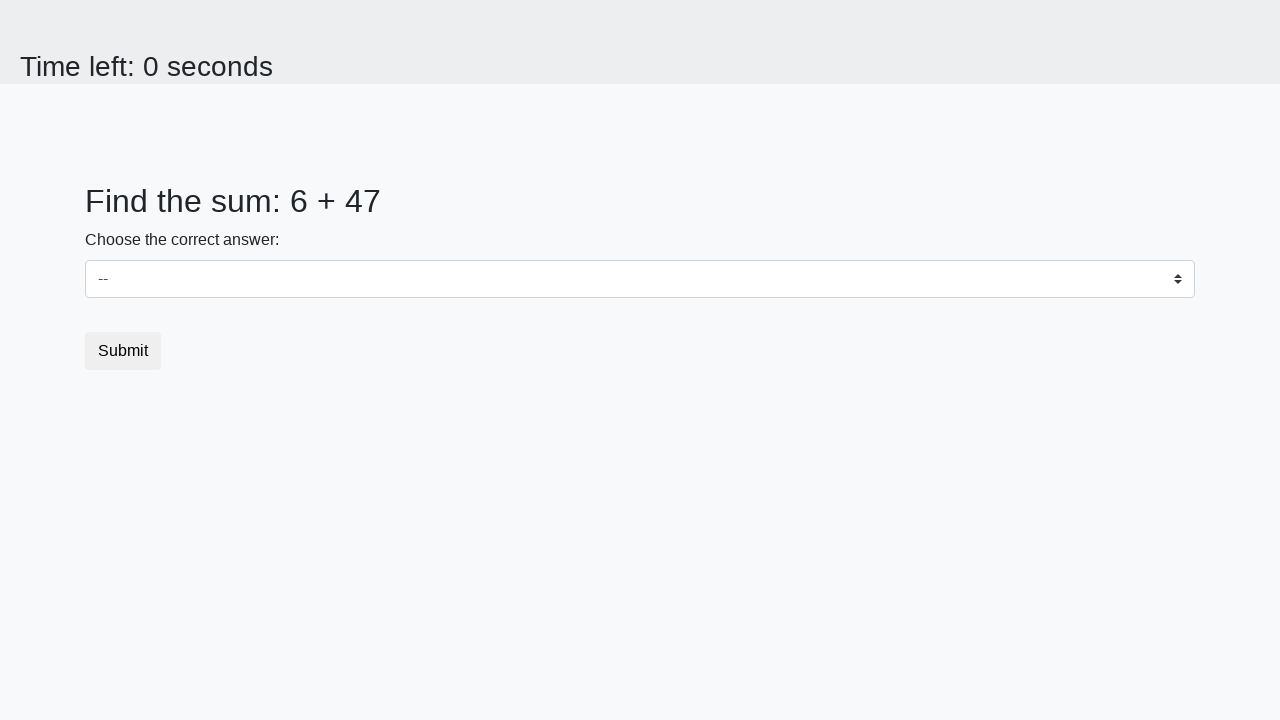

Selected calculated sum '53' from dropdown menu on select
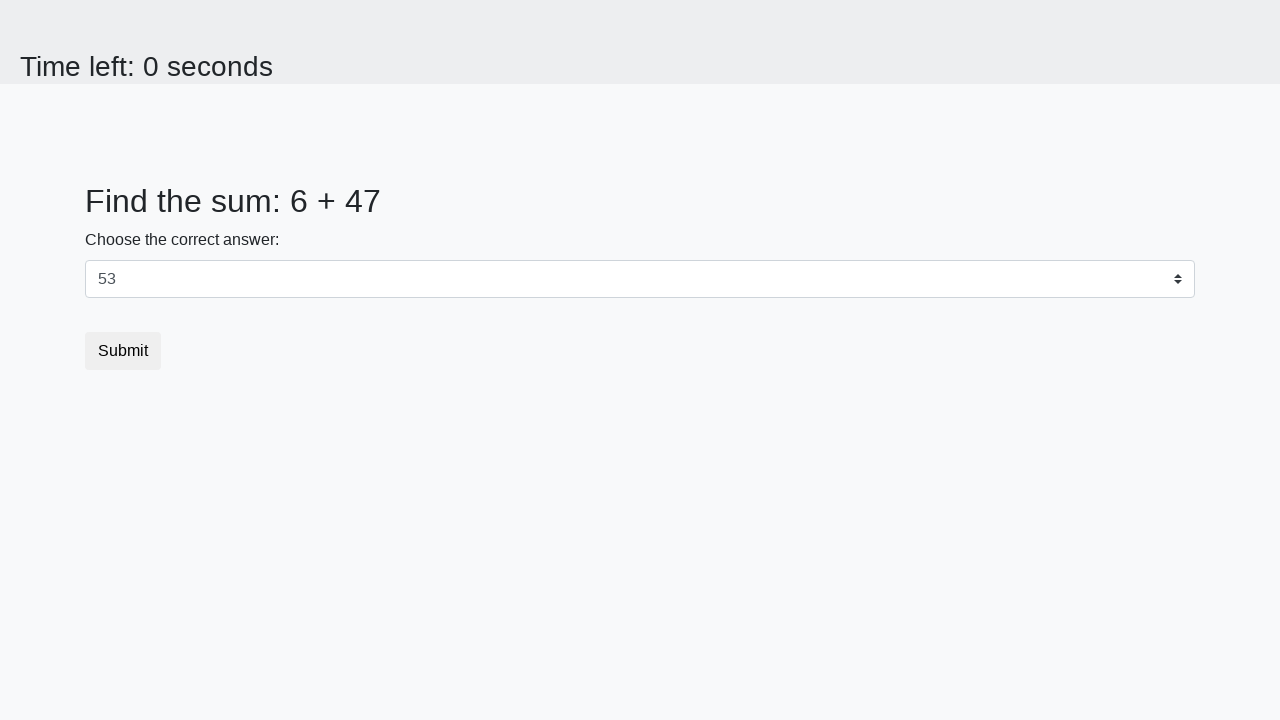

Clicked submit button to complete the test at (123, 351) on .btn
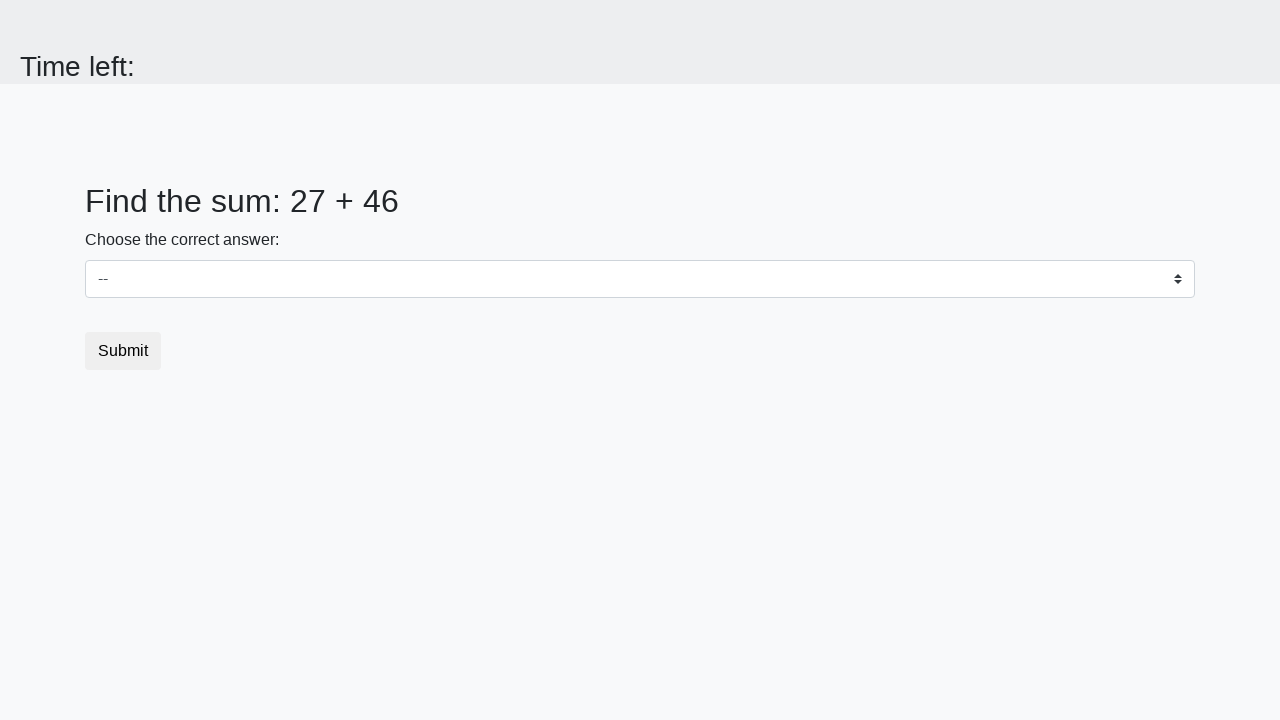

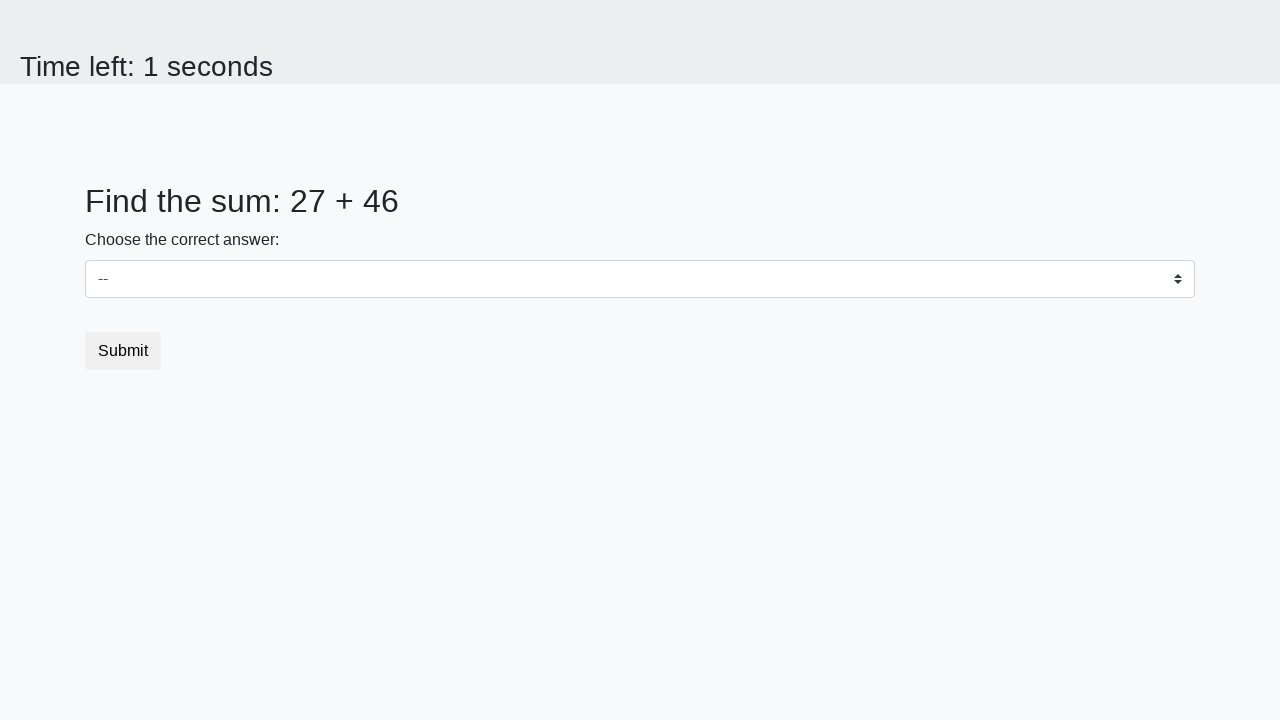